Tests the main landing page navigation by clicking the logo, scrolling to various sections, and verifying navigation to different pages like Make Your Order, FAQ, and Contact Us

Starting URL: https://tikitop.io/

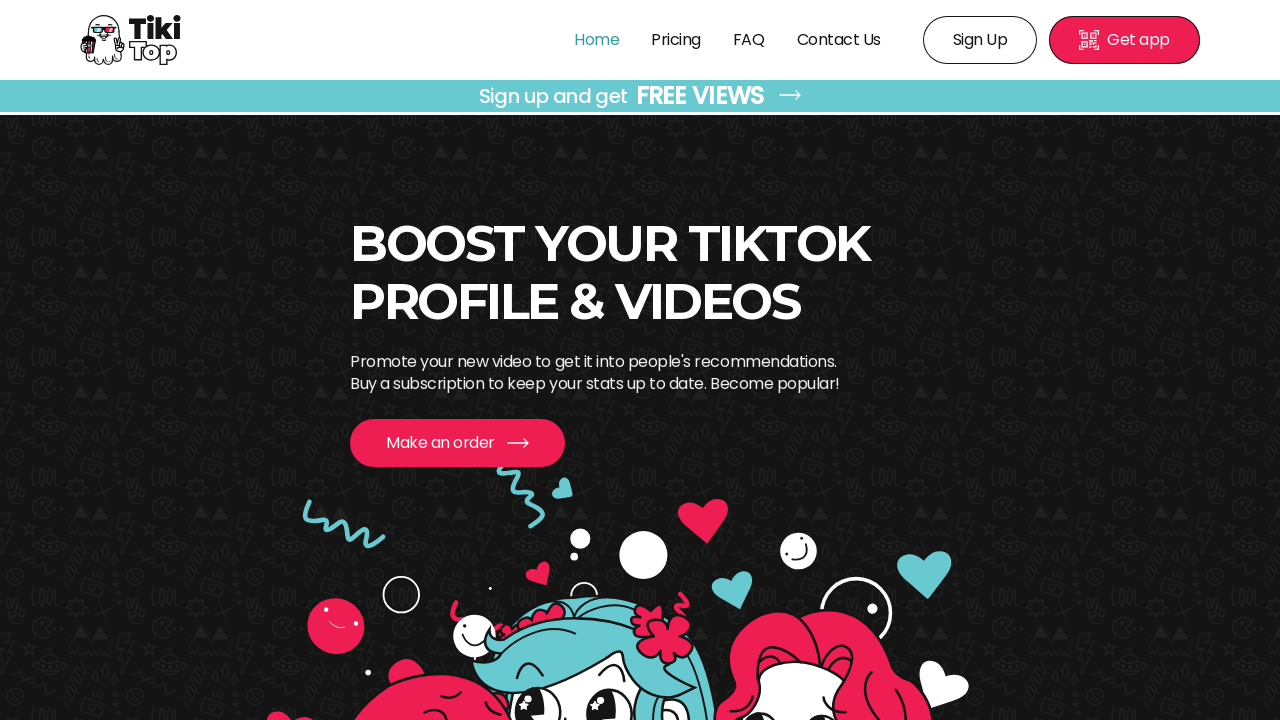

Clicked the Tiki Top logo at (131, 40) on img[alt='Tiki Top']
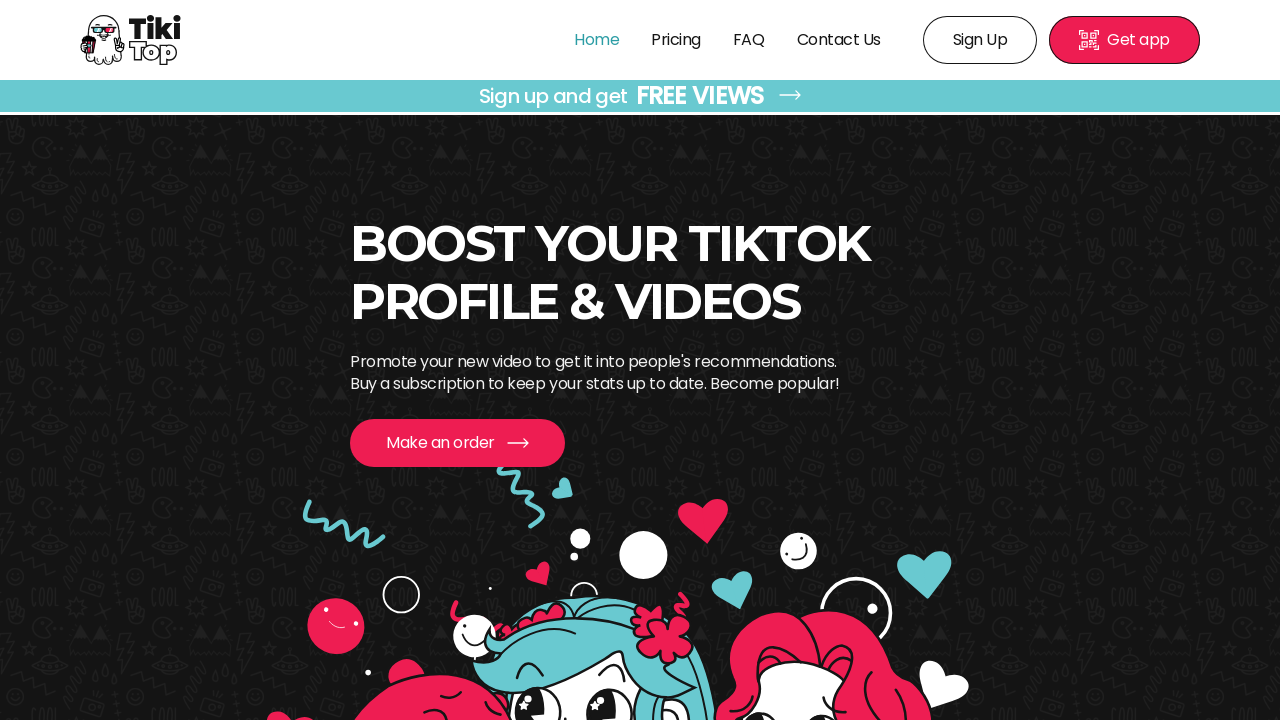

Home page header loaded
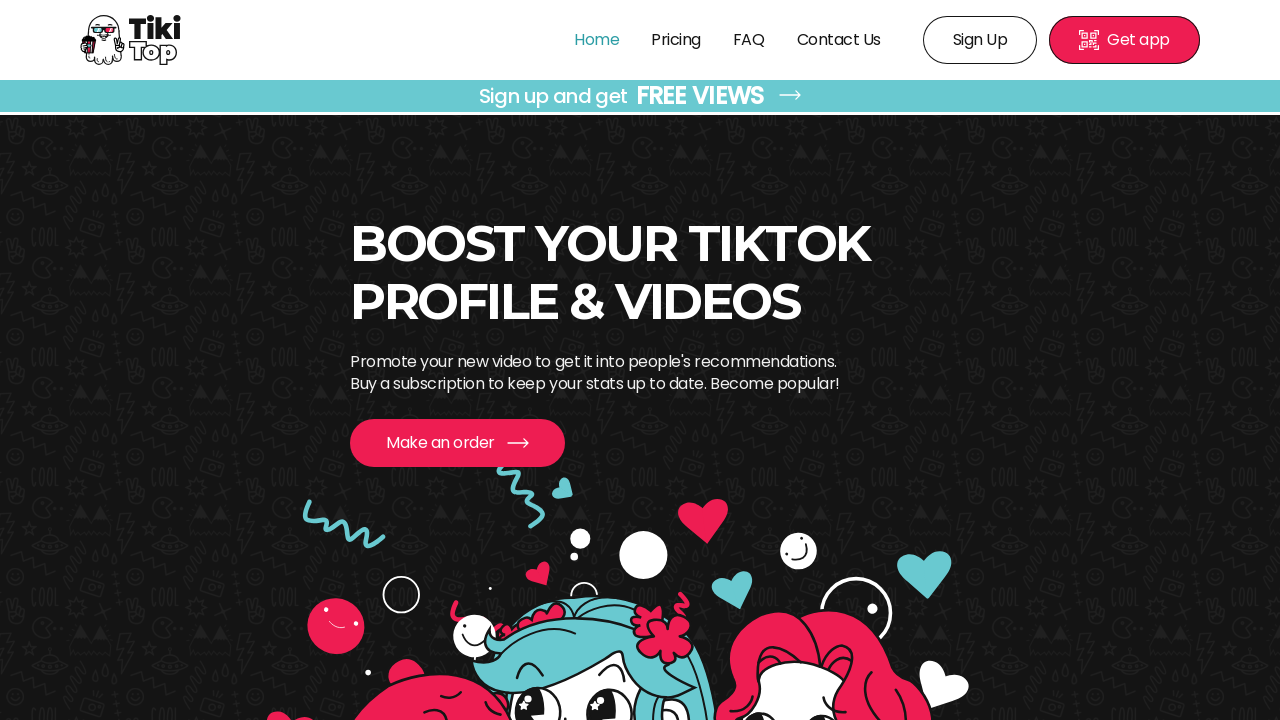

Scrolled to boost your TikTok section
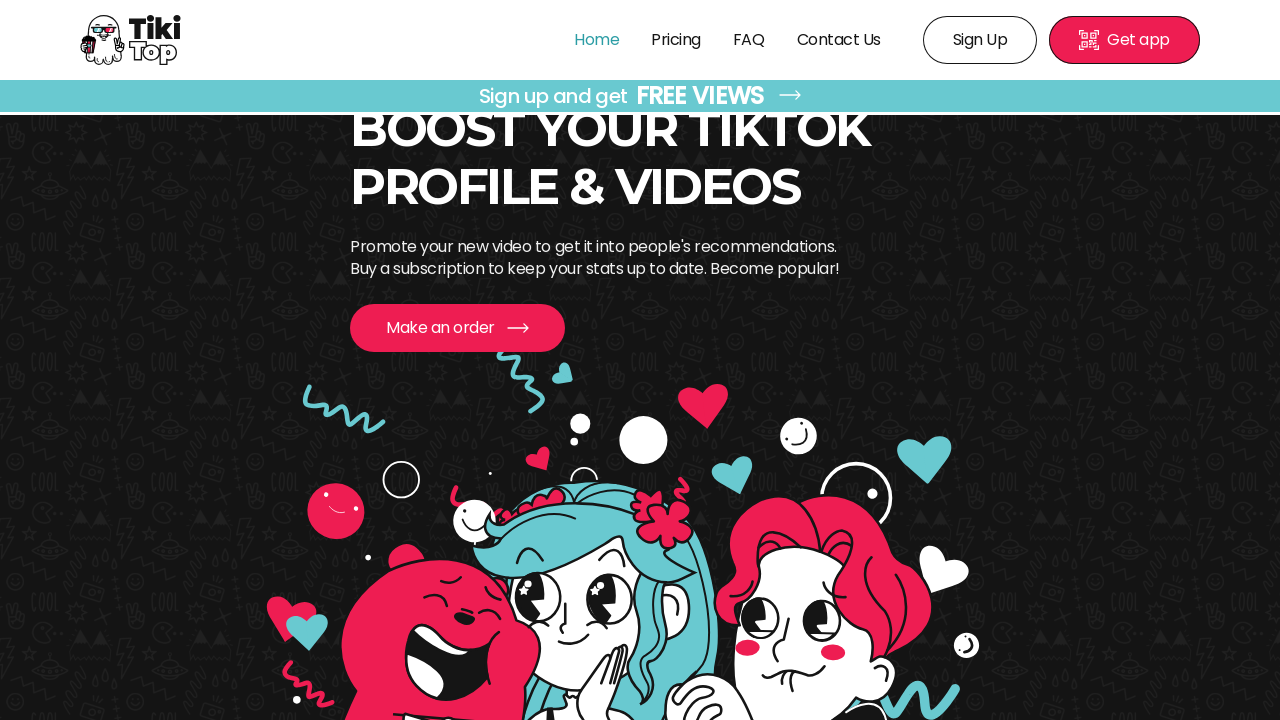

Clicked get more info button in boost TikTok section at (457, 328) on a.LinkButton_link___jzSK.LinkButton_colorRed2__33NJf
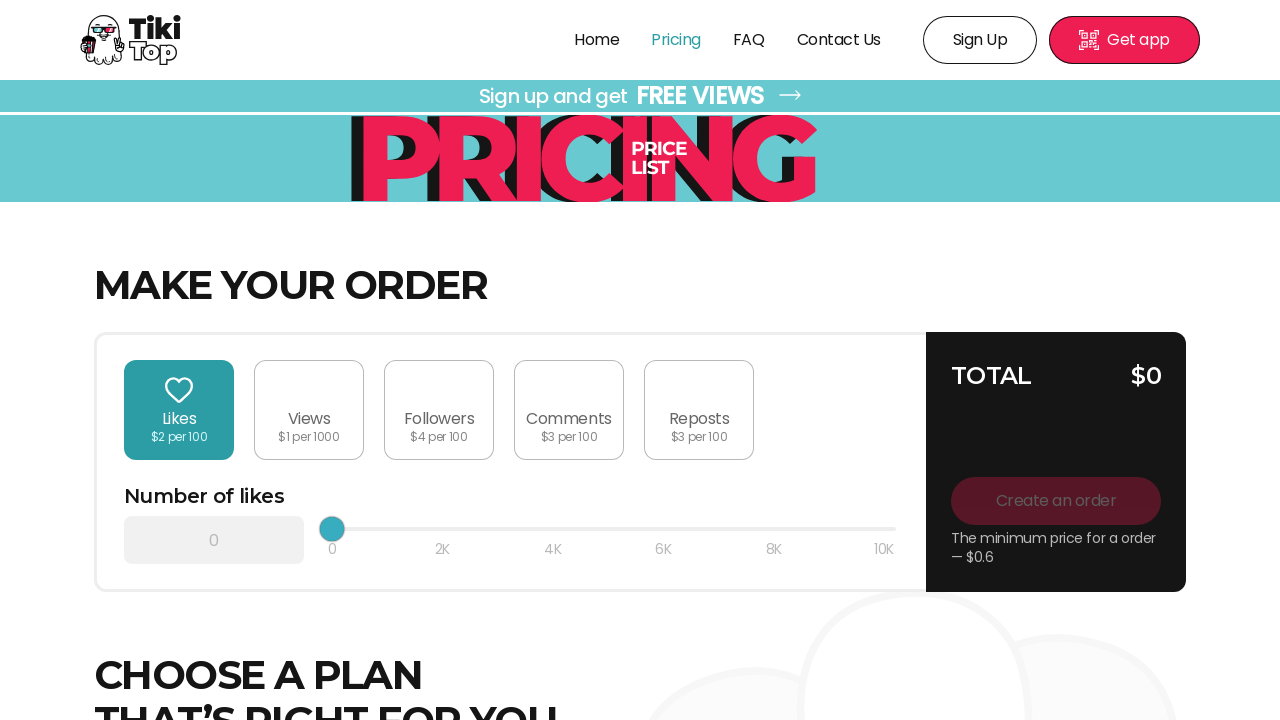

Make Your Order page loaded
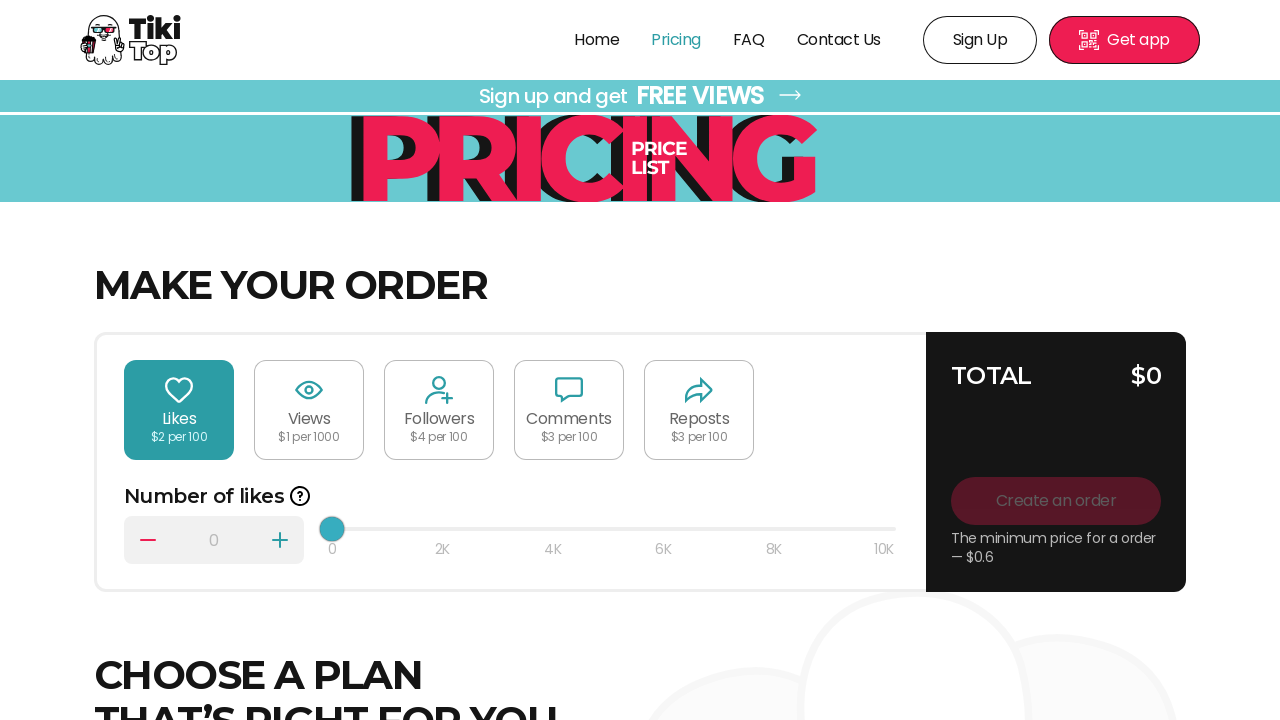

Navigated back to home page
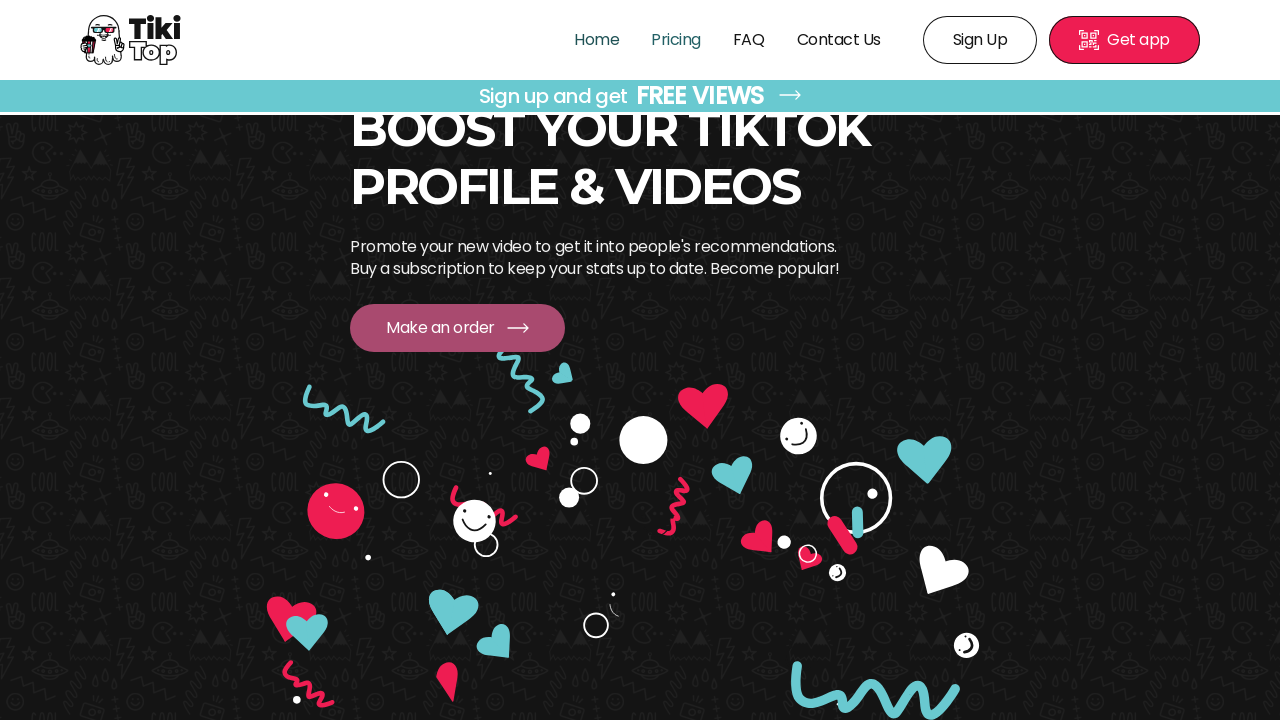

Scrolled to What We Offer section
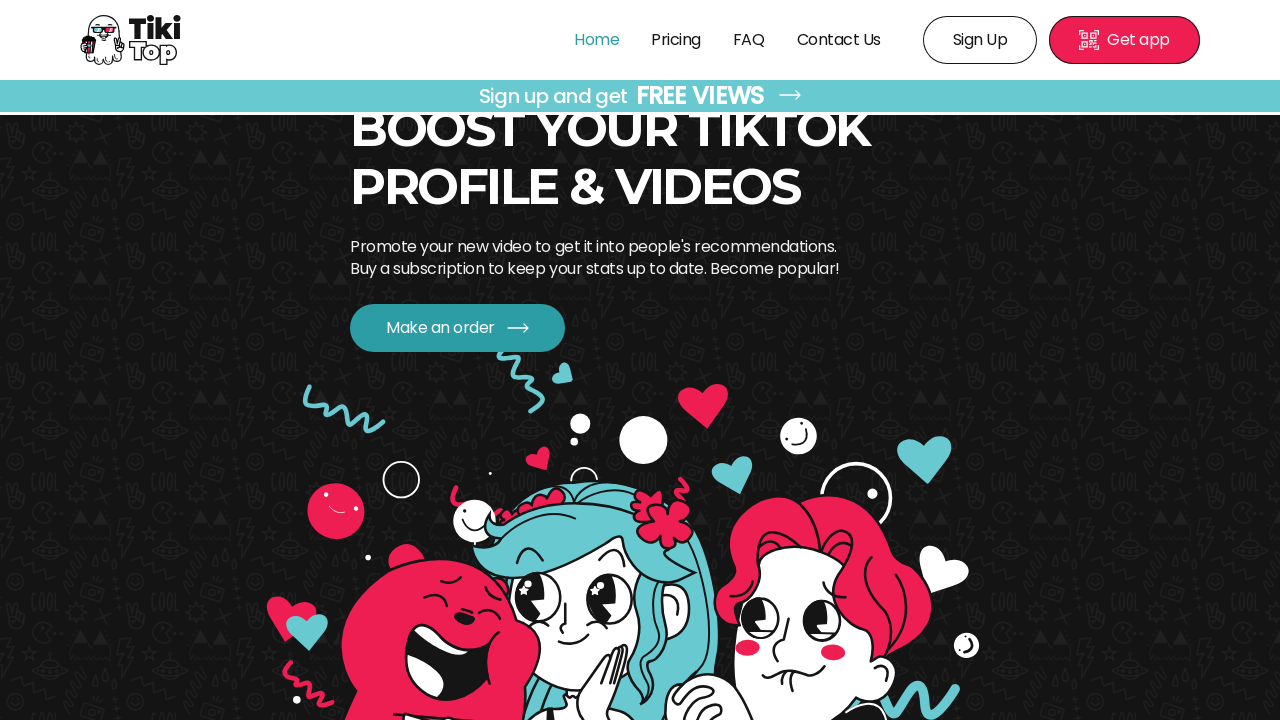

Clicked get more info button in What We Offer section at (933, 360) on a.LinkButton_link___jzSK.LinkButton_colorRed__y2rlJ.LinkButton_sizeBig__7aVP_
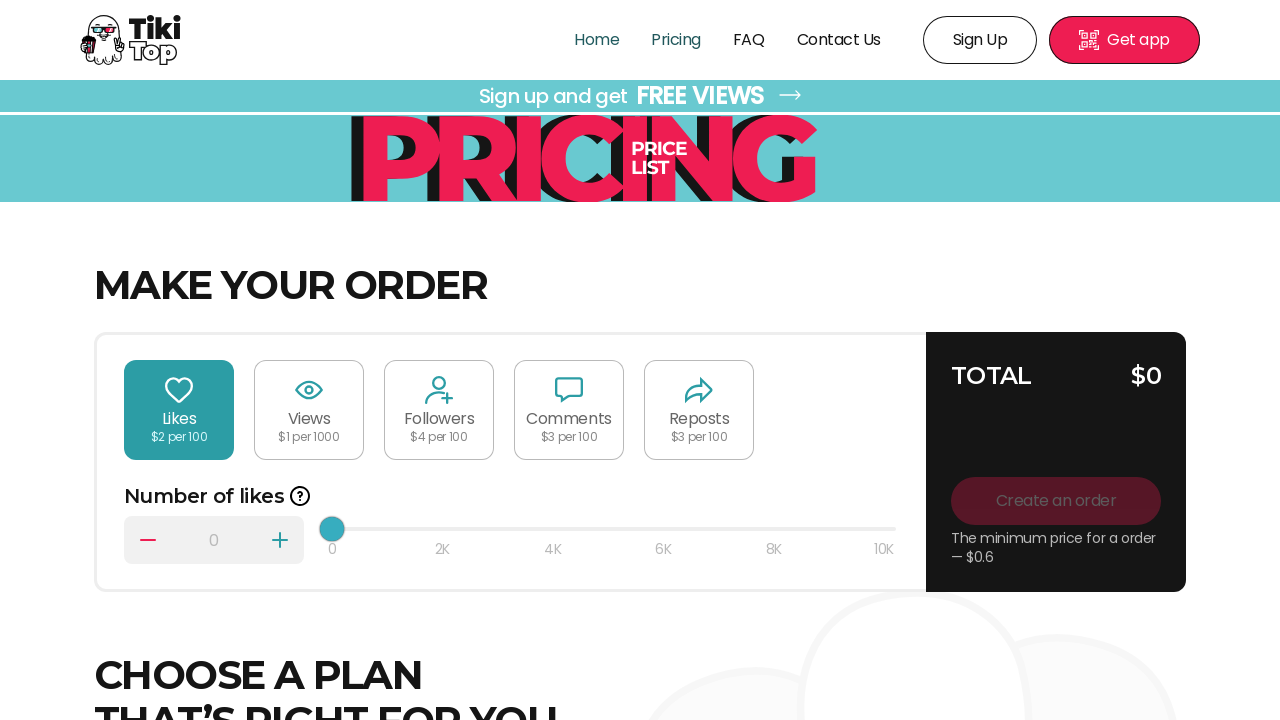

Make Your Order page loaded
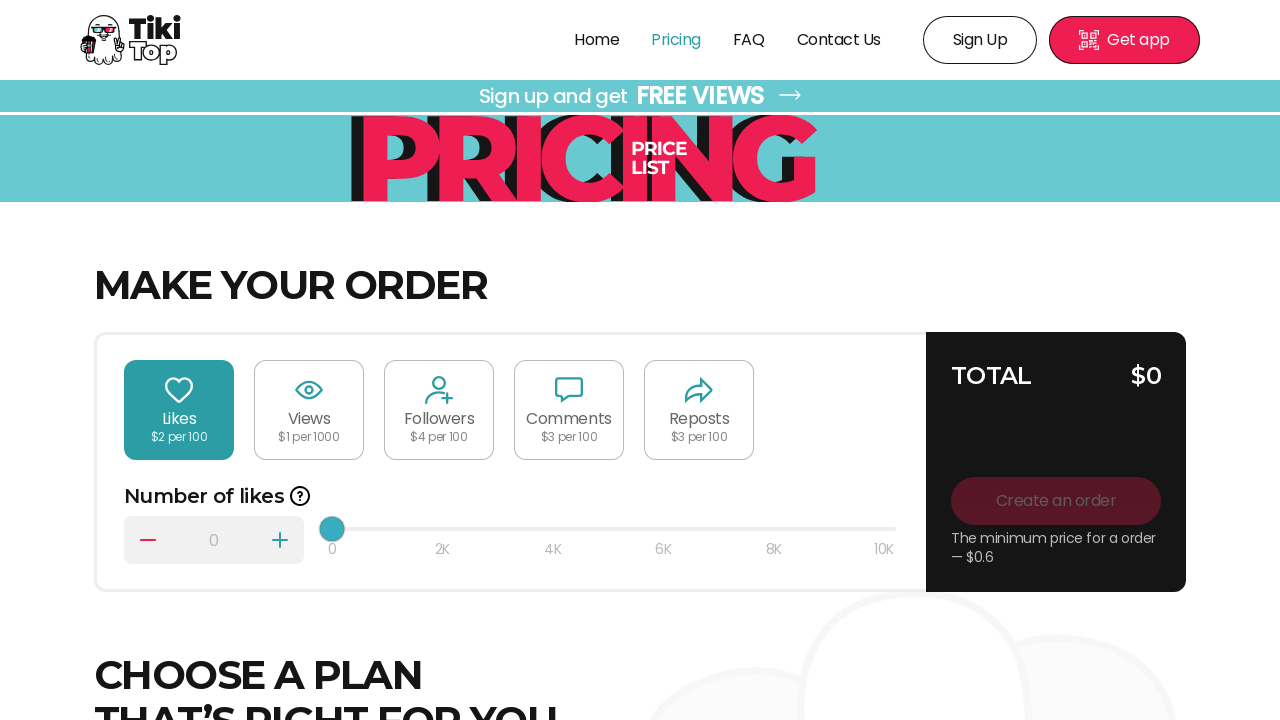

Navigated back to home page
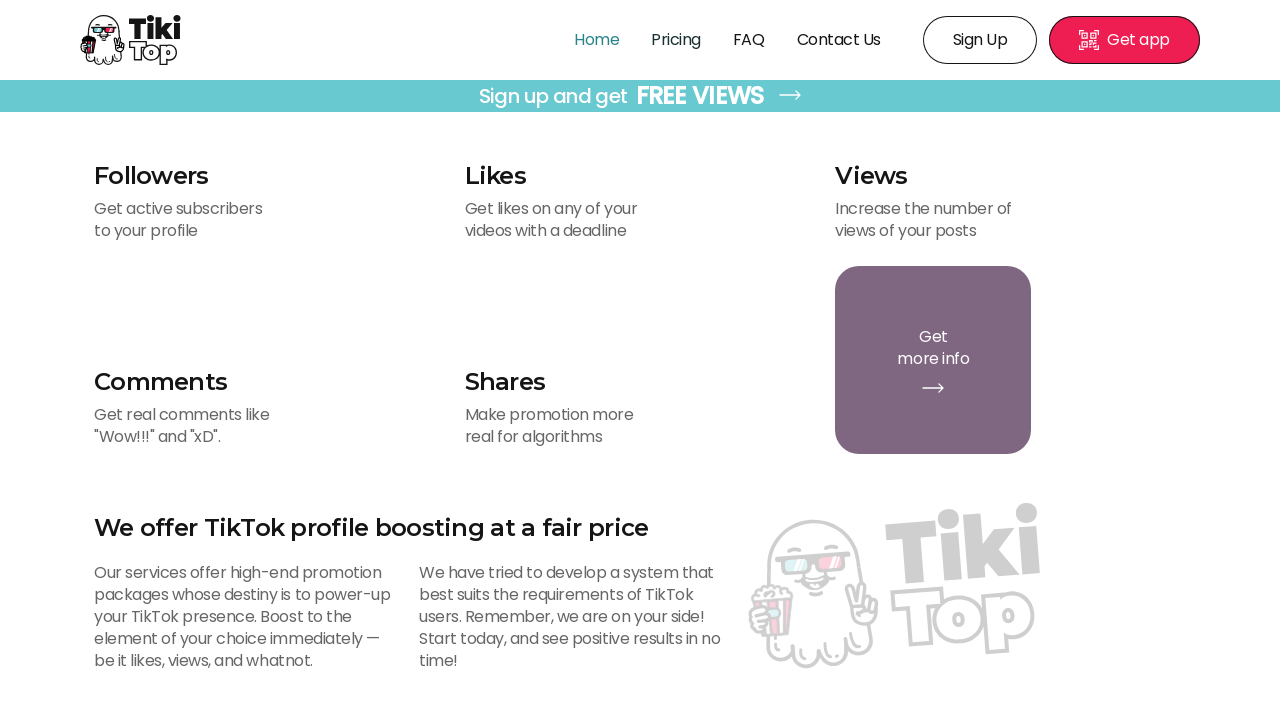

Scrolled to What Done section
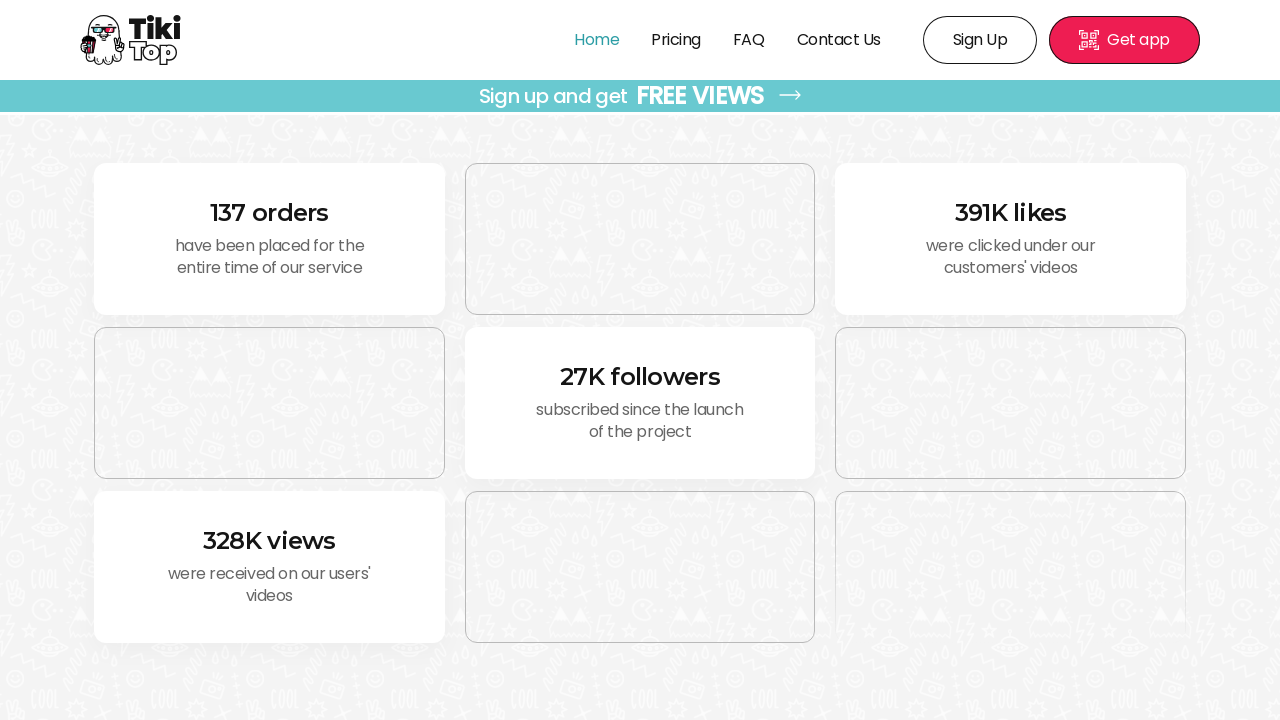

Scrolled to Promotion Formats section
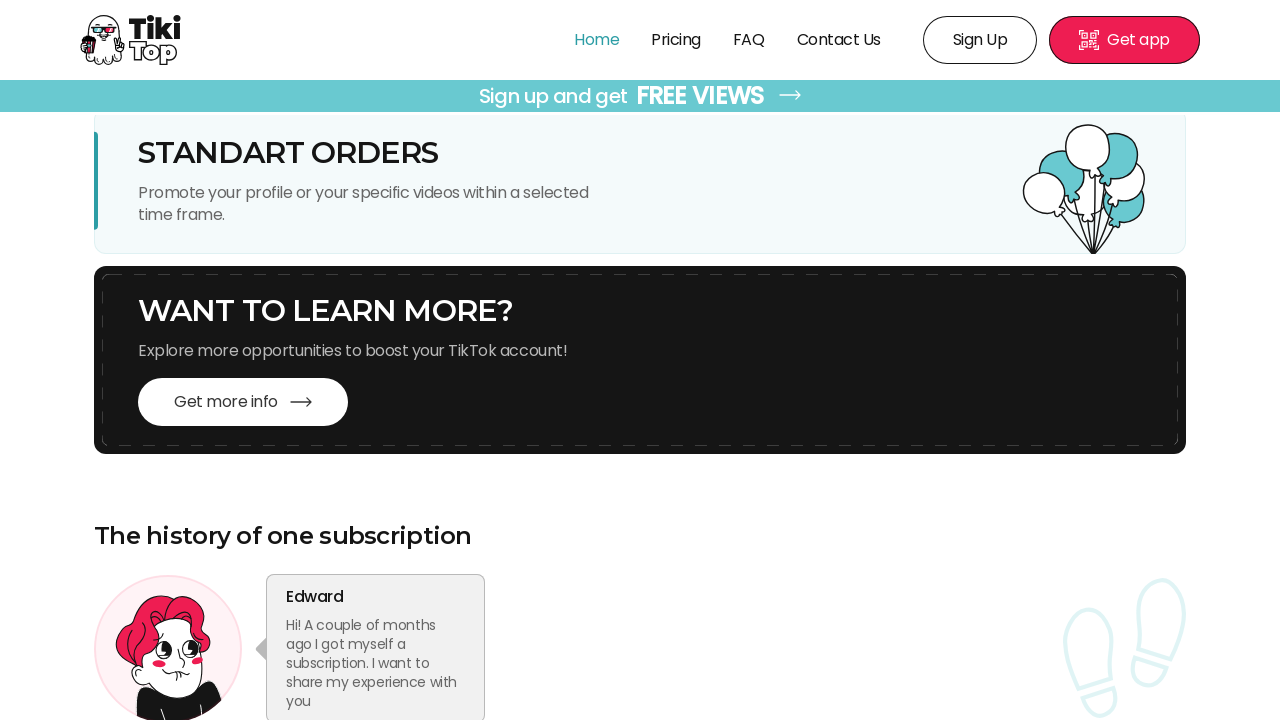

Clicked get more info button in Promotion Formats section at (243, 402) on div.PromotionFormatItem_containerGetMore__HuFNd a.LinkButton_link___jzSK.LinkBut
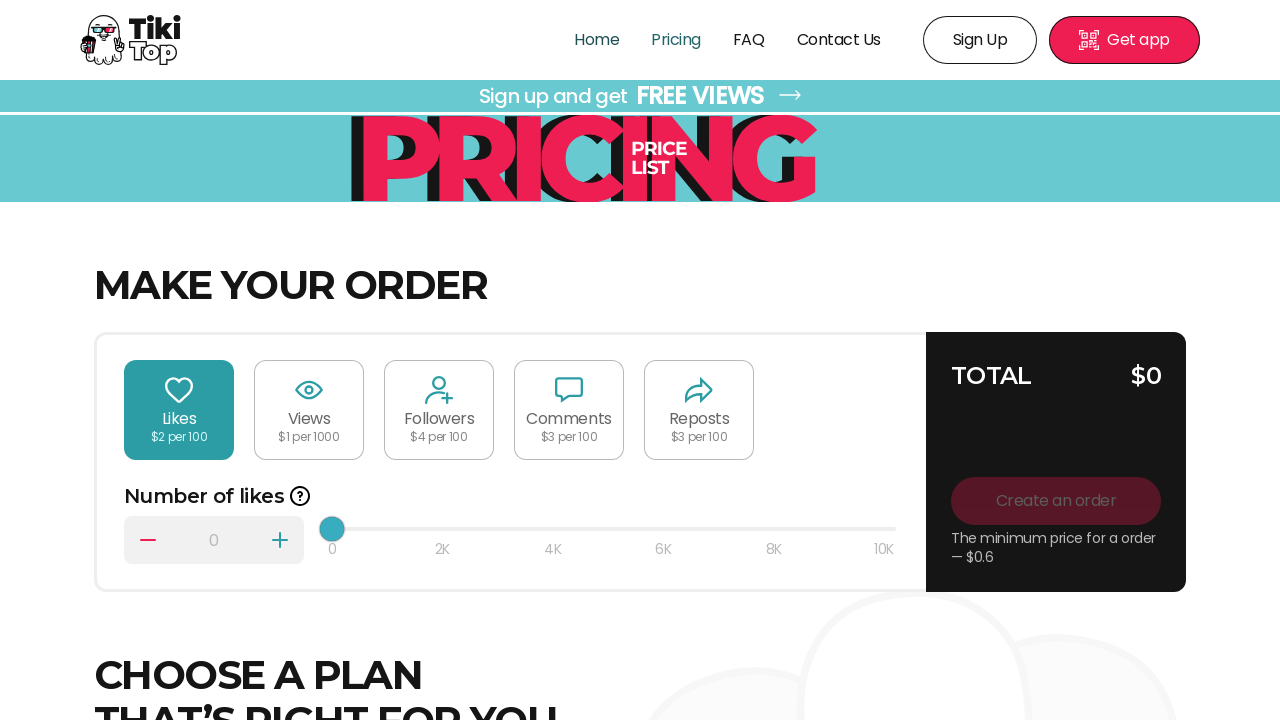

Make Your Order page loaded
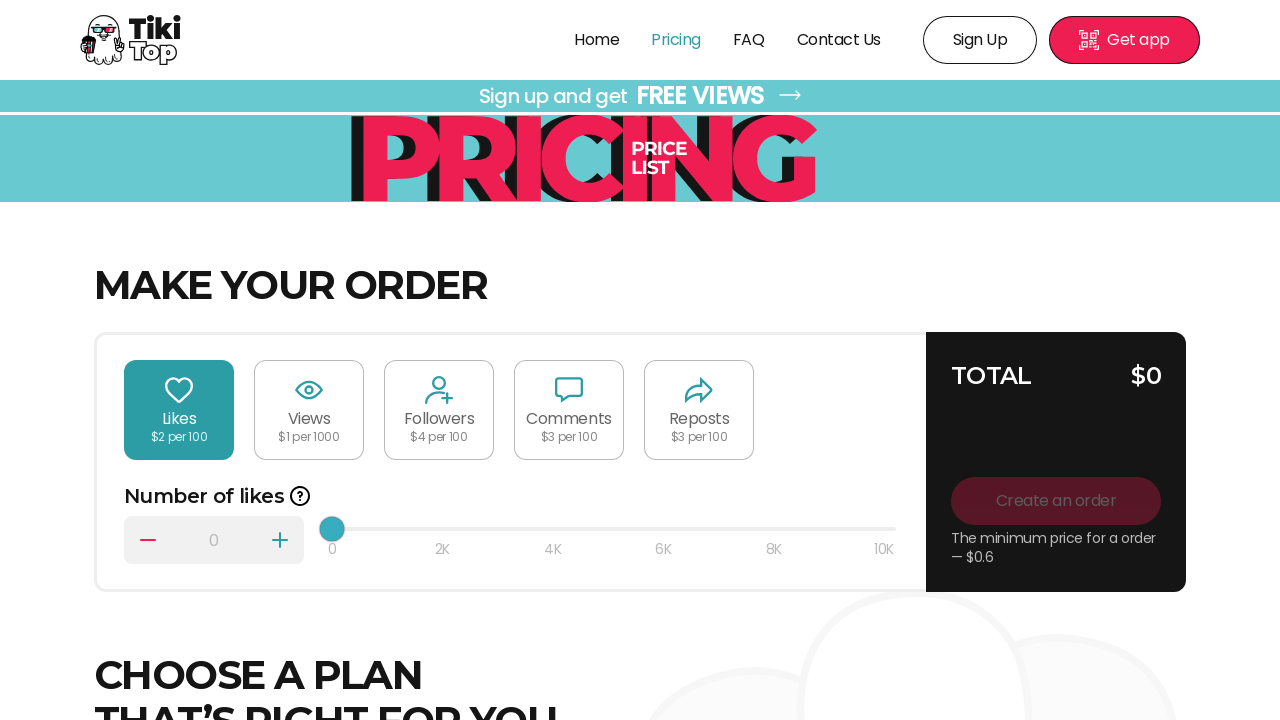

Navigated back to home page
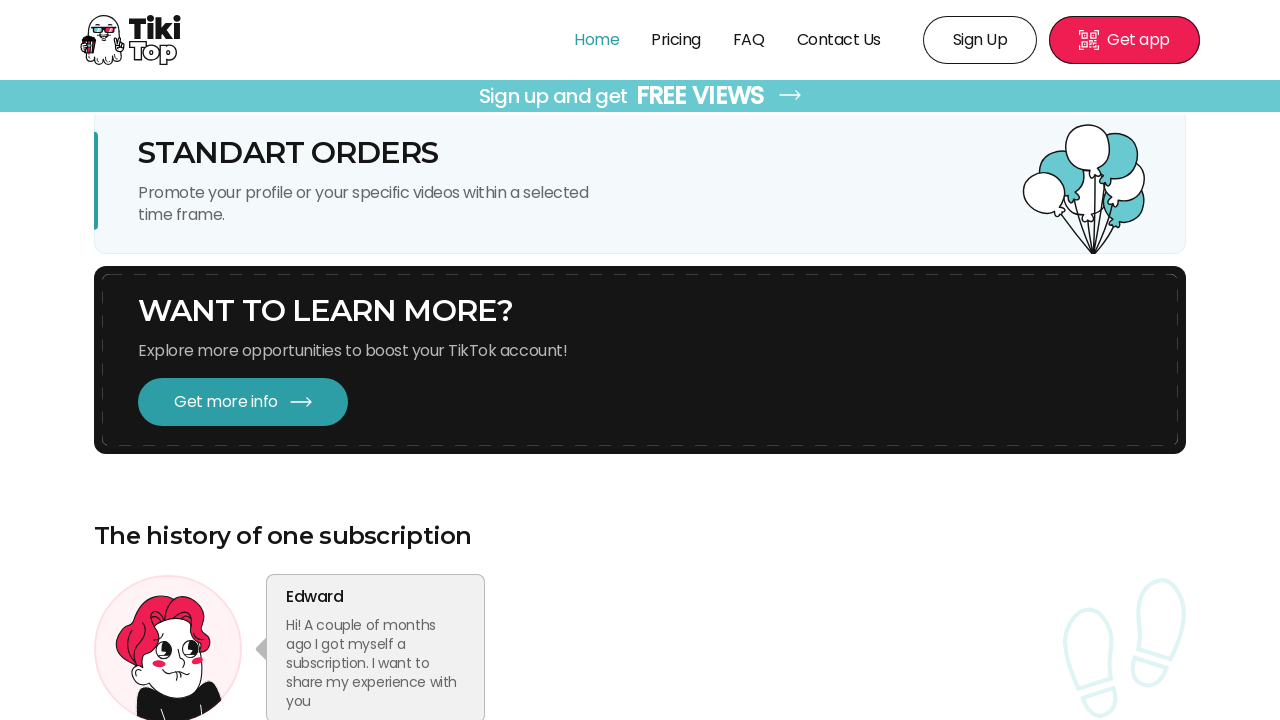

Scrolled to Any Questions section
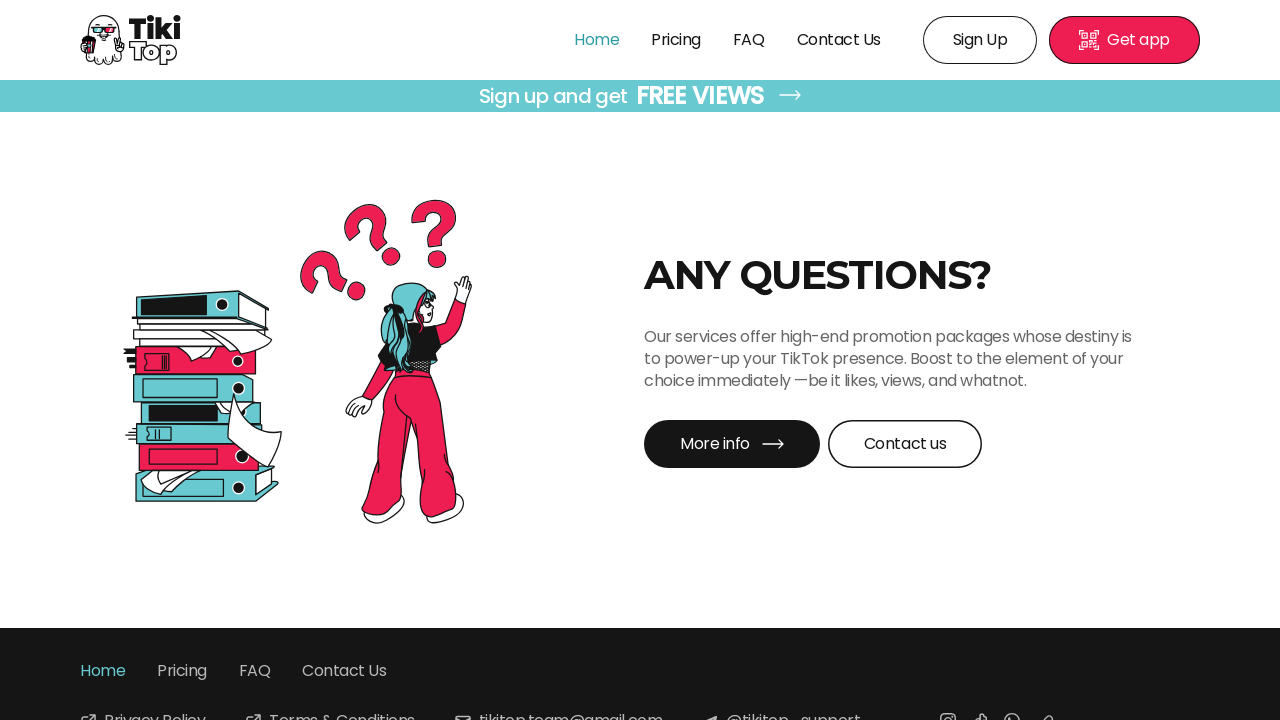

Clicked get more info button in Any Questions section at (732, 444) on a.LinkButton_link___jzSK.LinkButton_colorBlack__WwvPN
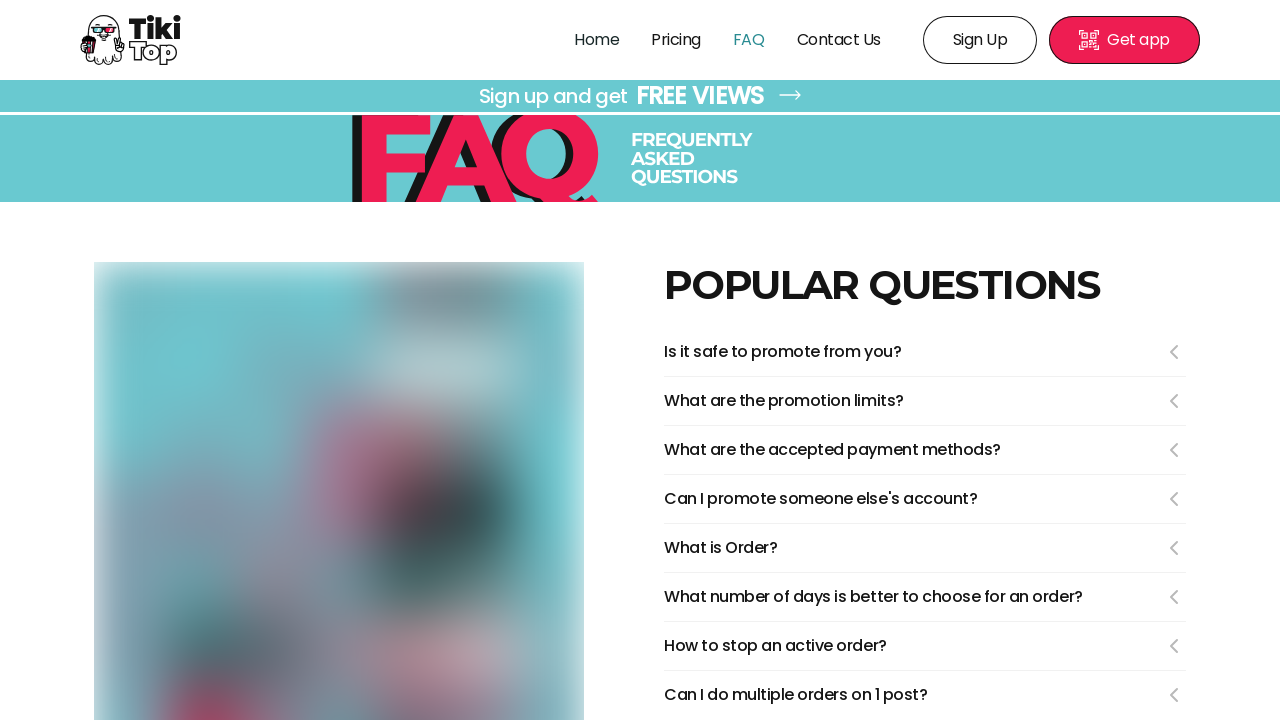

FAQ page loaded
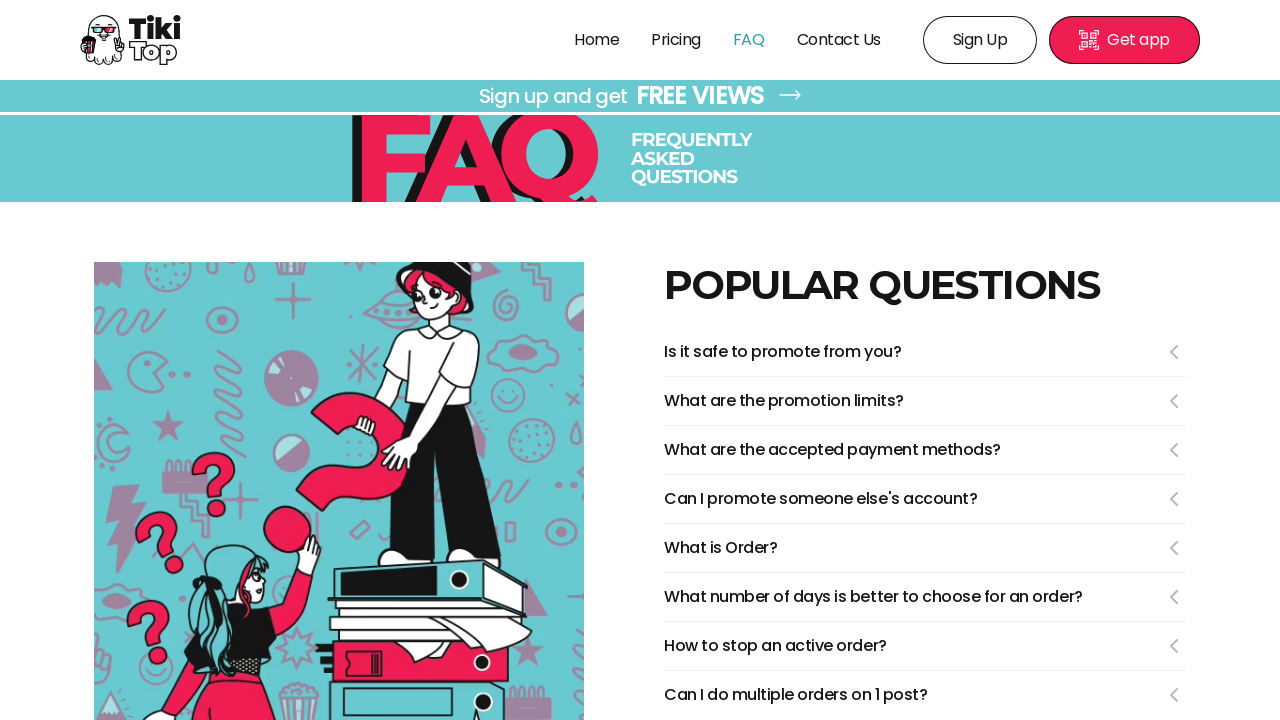

Navigated back to home page
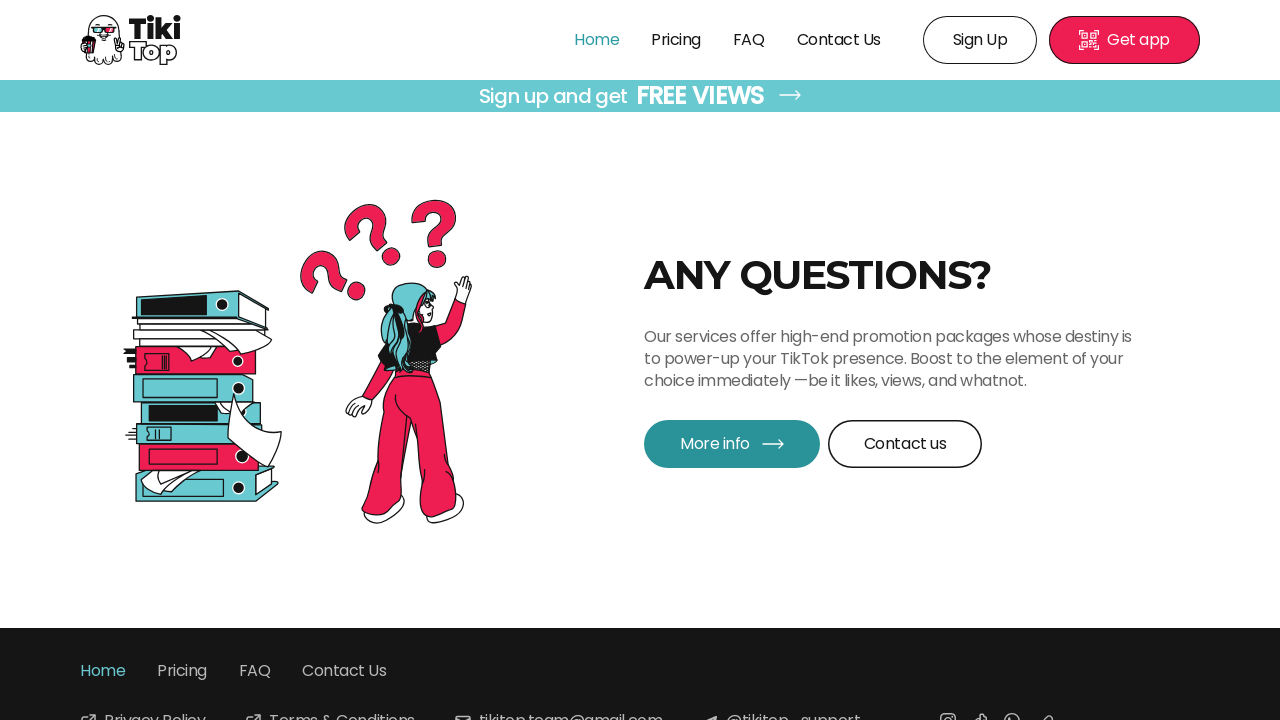

Clicked Contact Us button at (905, 444) on a.LinkButton_link___jzSK.LinkButton_colorWhiteWithBorder__zLVqH
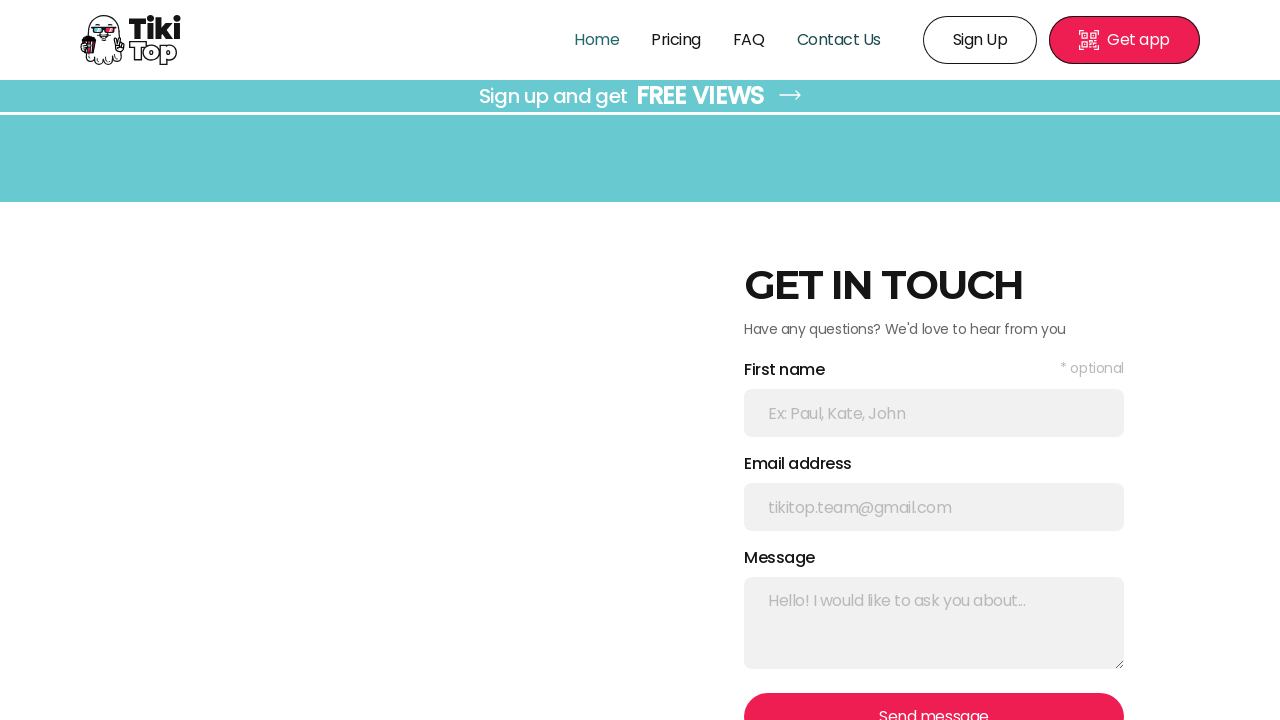

Contact Us page loaded
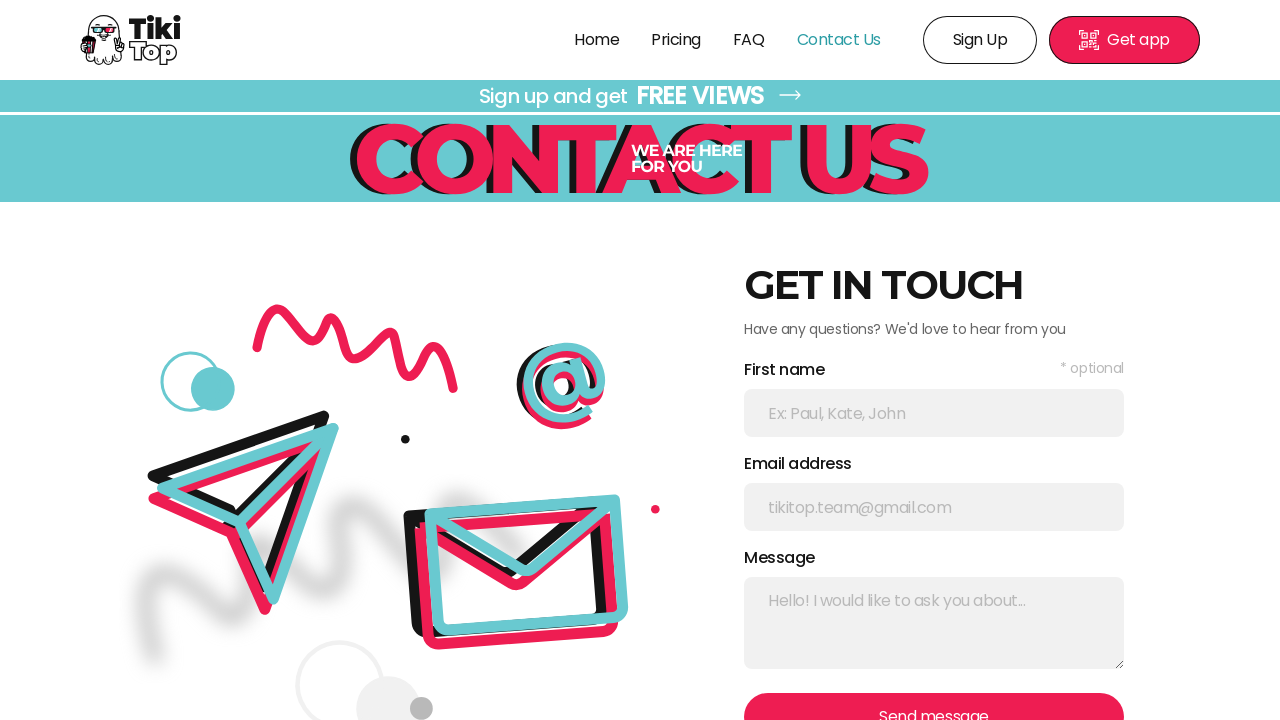

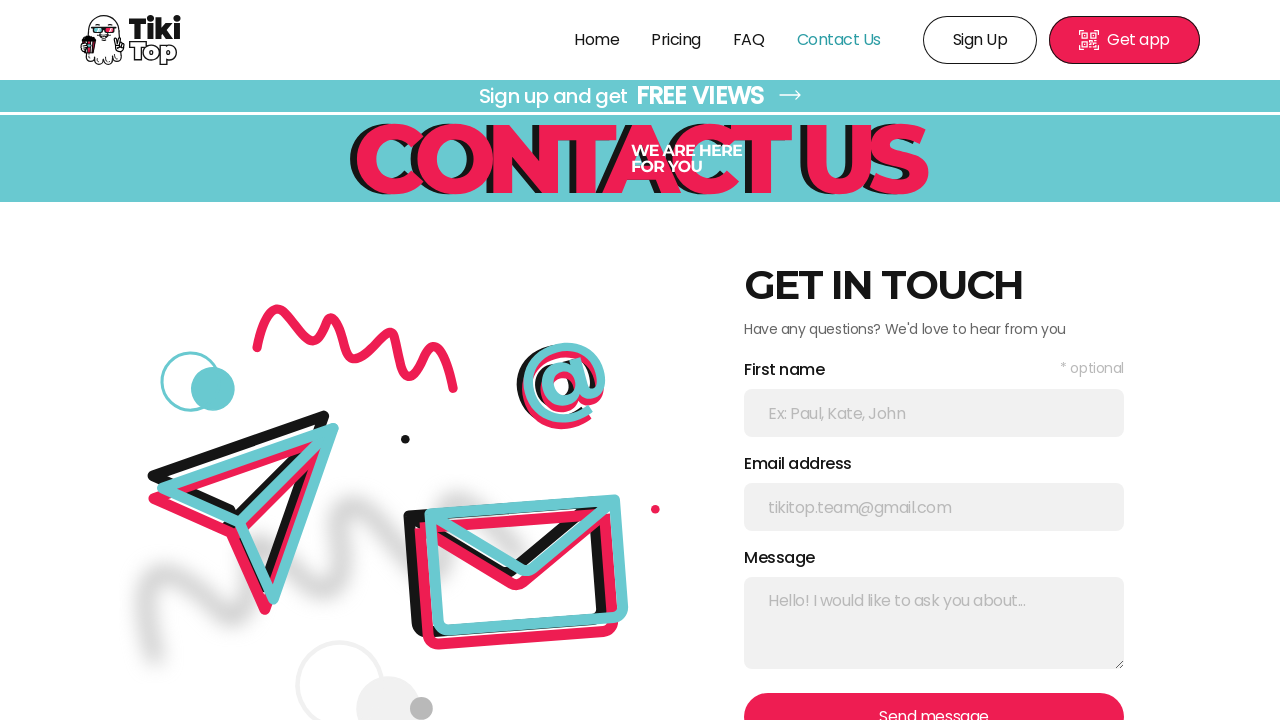